Tests the Enable button functionality on a dynamic controls page by clicking Enable, waiting for the loading bar to disappear, and verifying the input box becomes enabled and "It's enabled!" message appears.

Starting URL: https://practice.cydeo.com/dynamic_controls

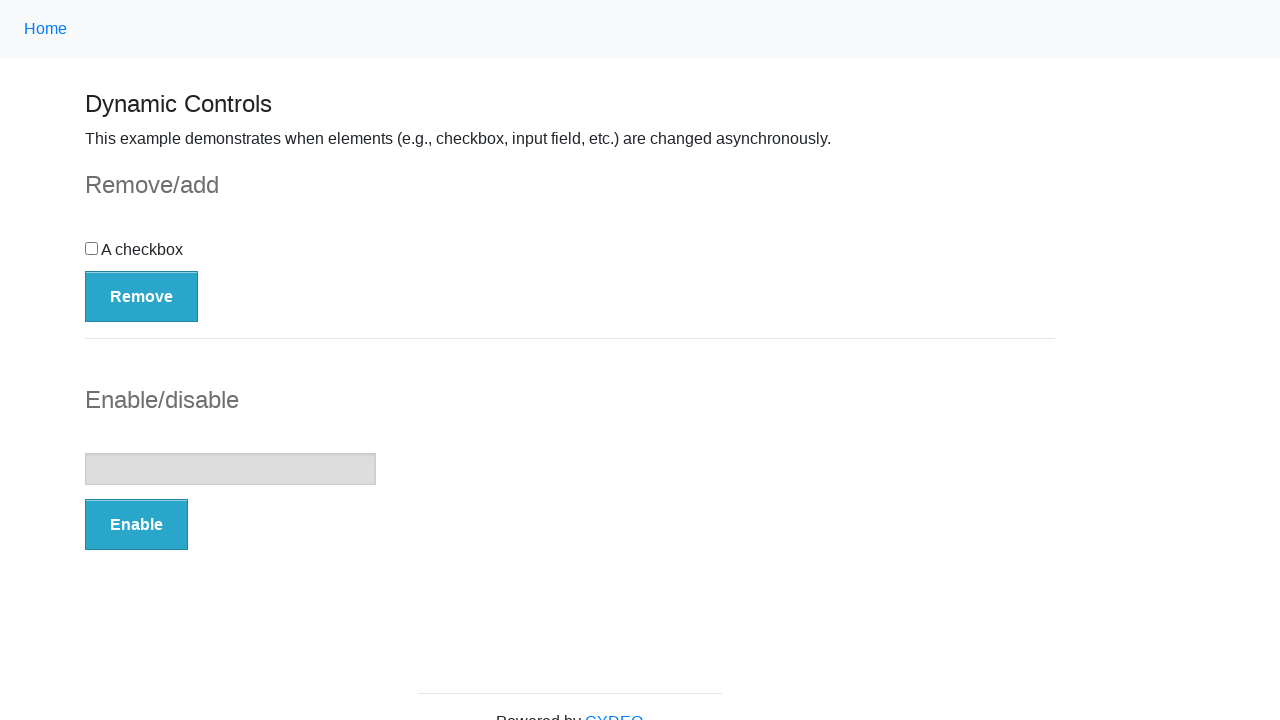

Clicked the Enable button at (136, 525) on button:has-text('Enable')
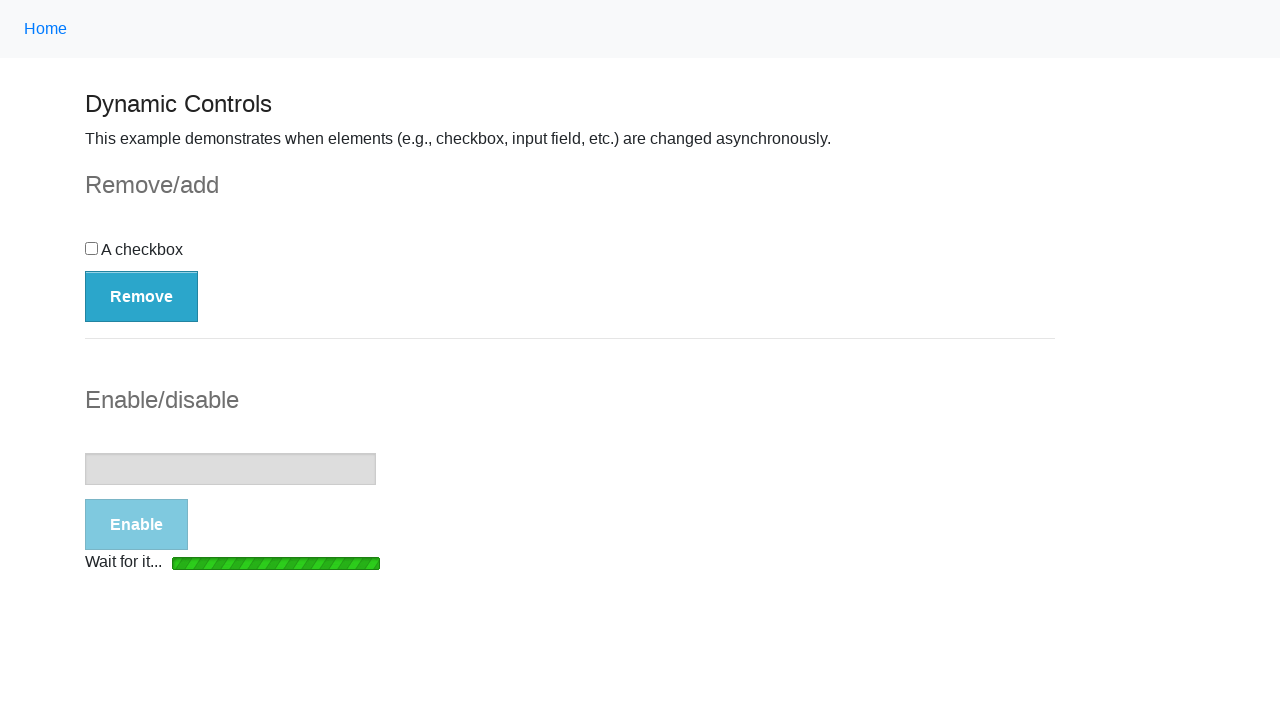

Loading bar disappeared
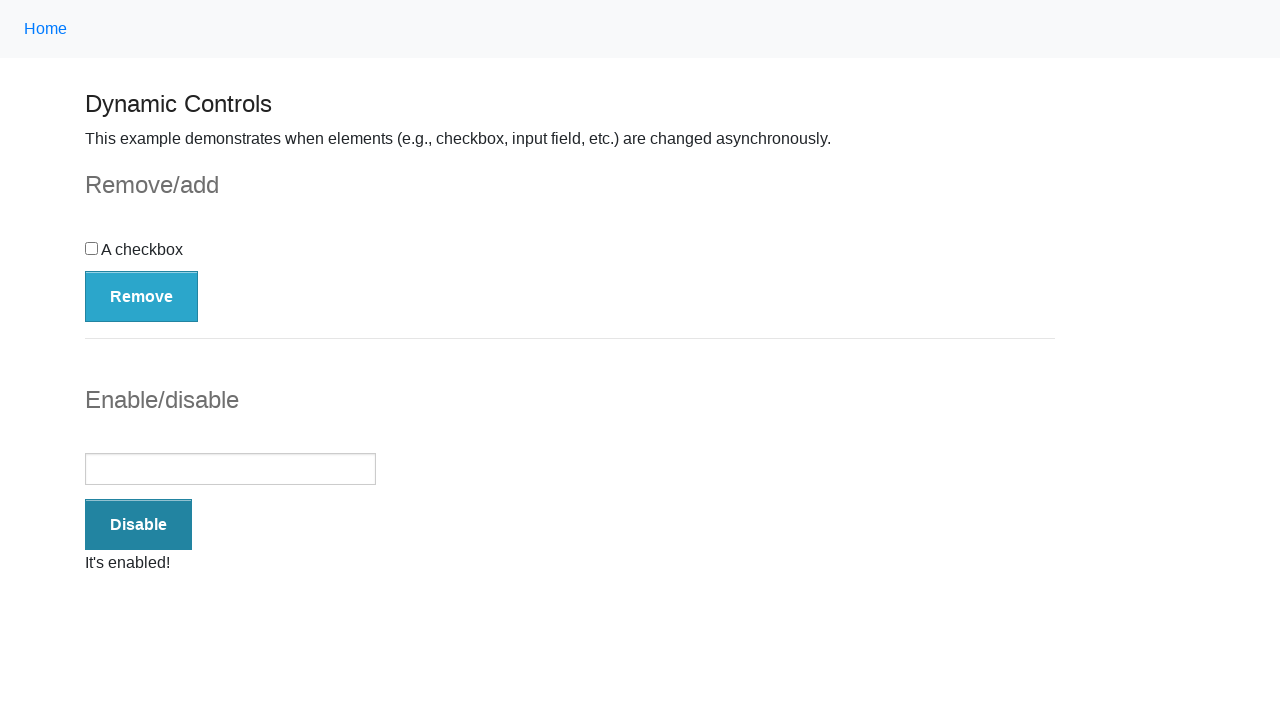

Verified input box is enabled
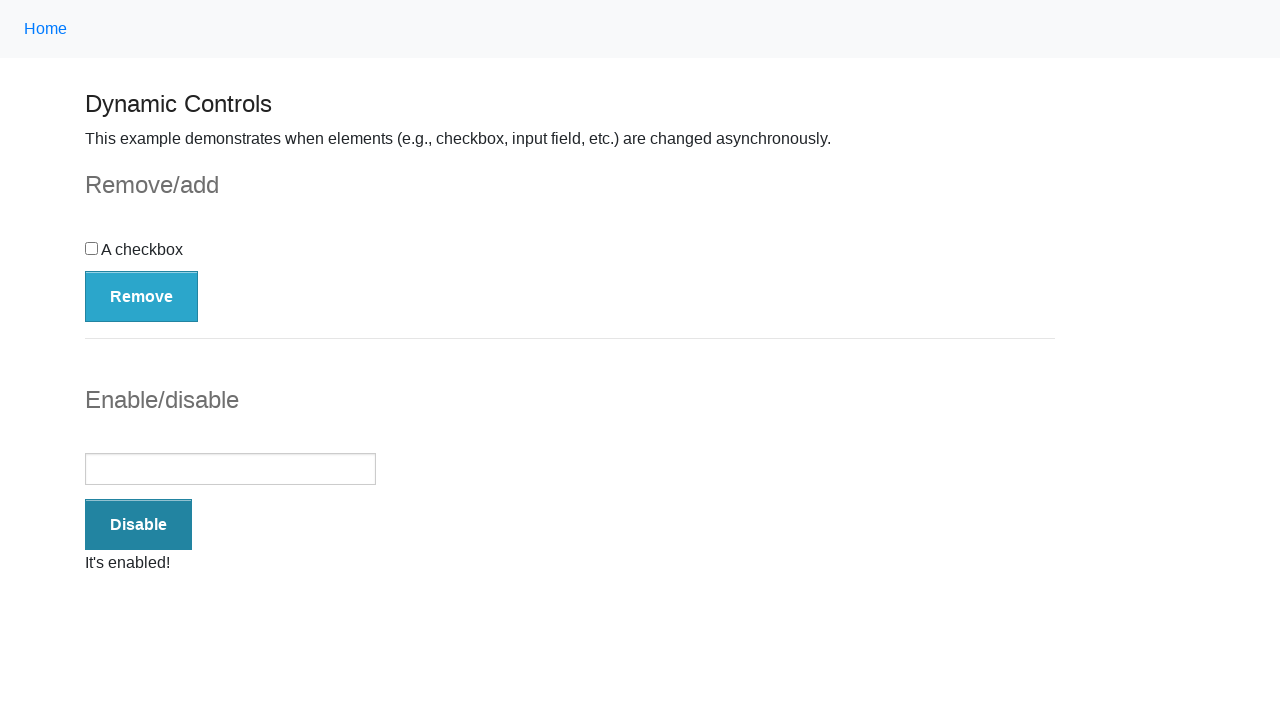

It's enabled! message appeared
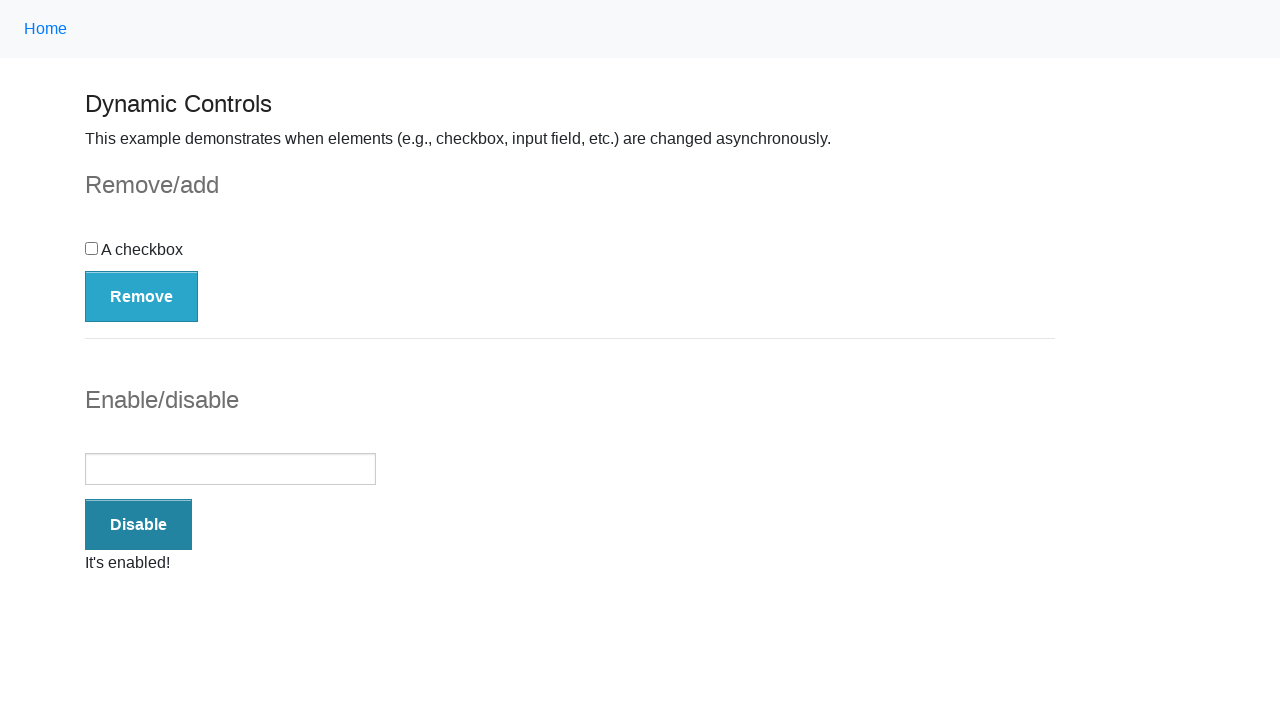

Verified message text content is 'It's enabled!'
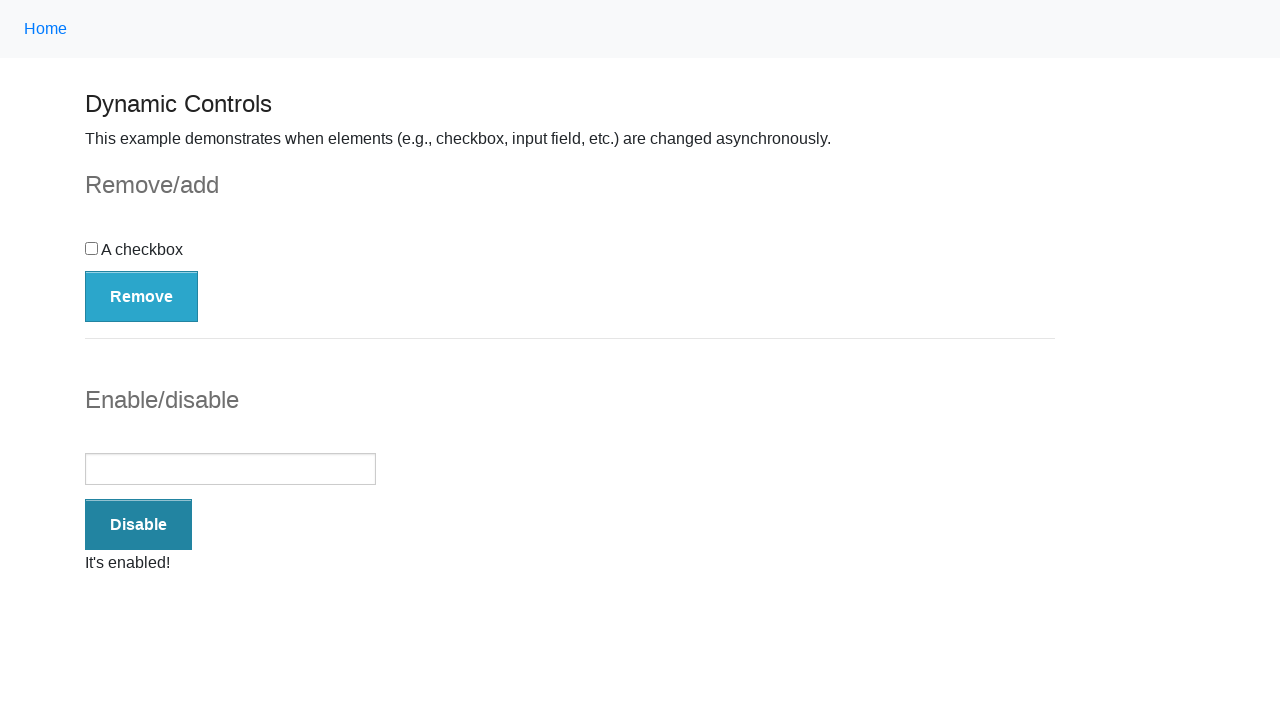

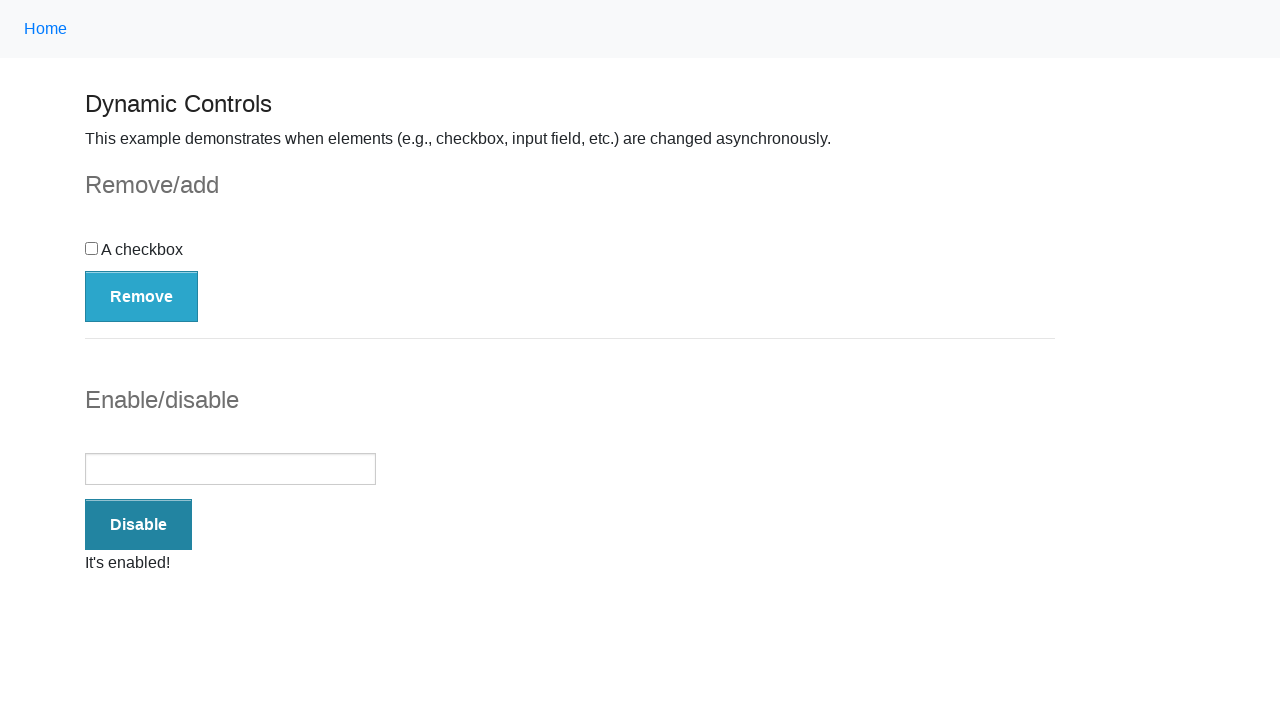